Tests explicit wait functionality by interacting with a name input field, a Wikipedia search input, and a start button on a test automation practice page

Starting URL: https://testautomationpractice.blogspot.com/

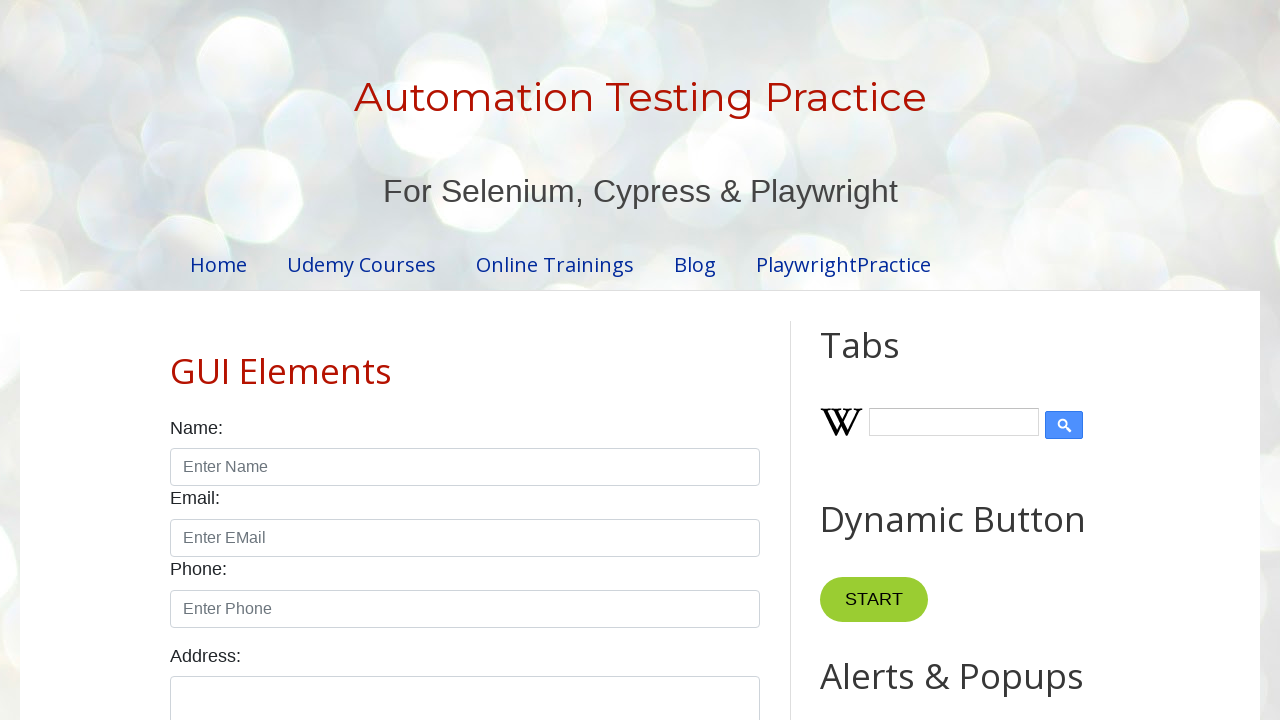

Waited for name input field to become visible
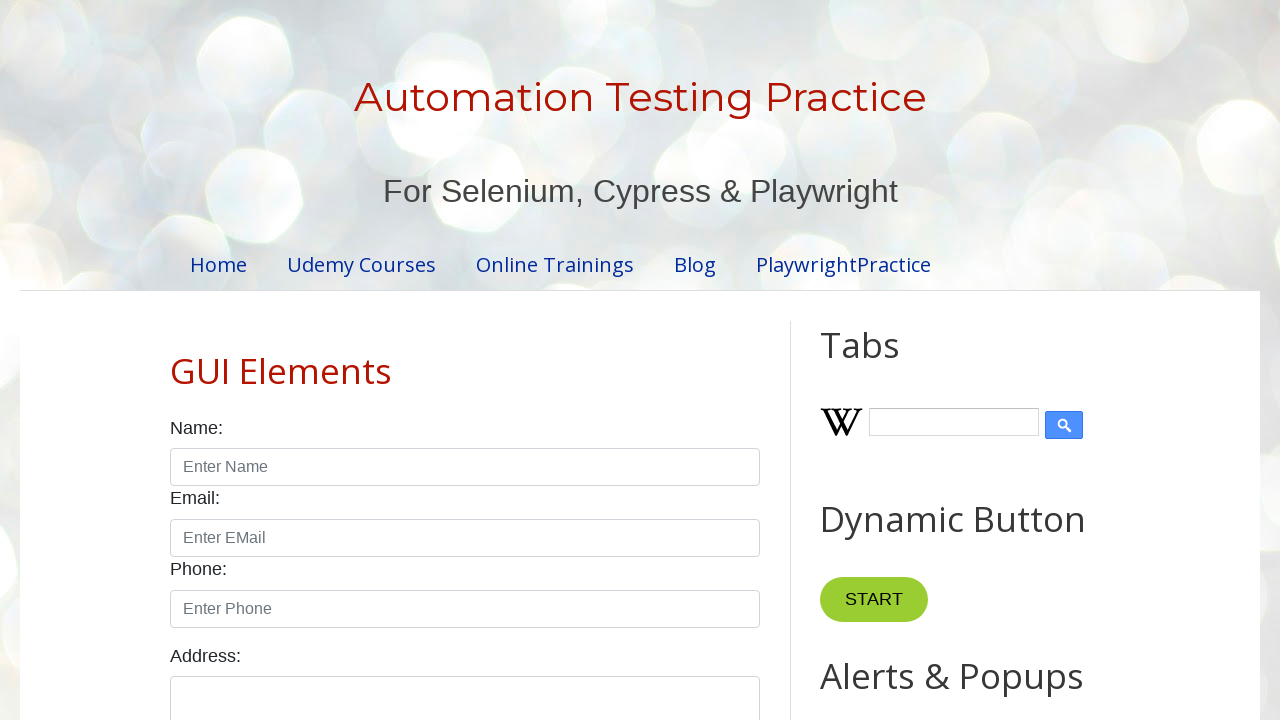

Clicked on name input field at (465, 467) on #name
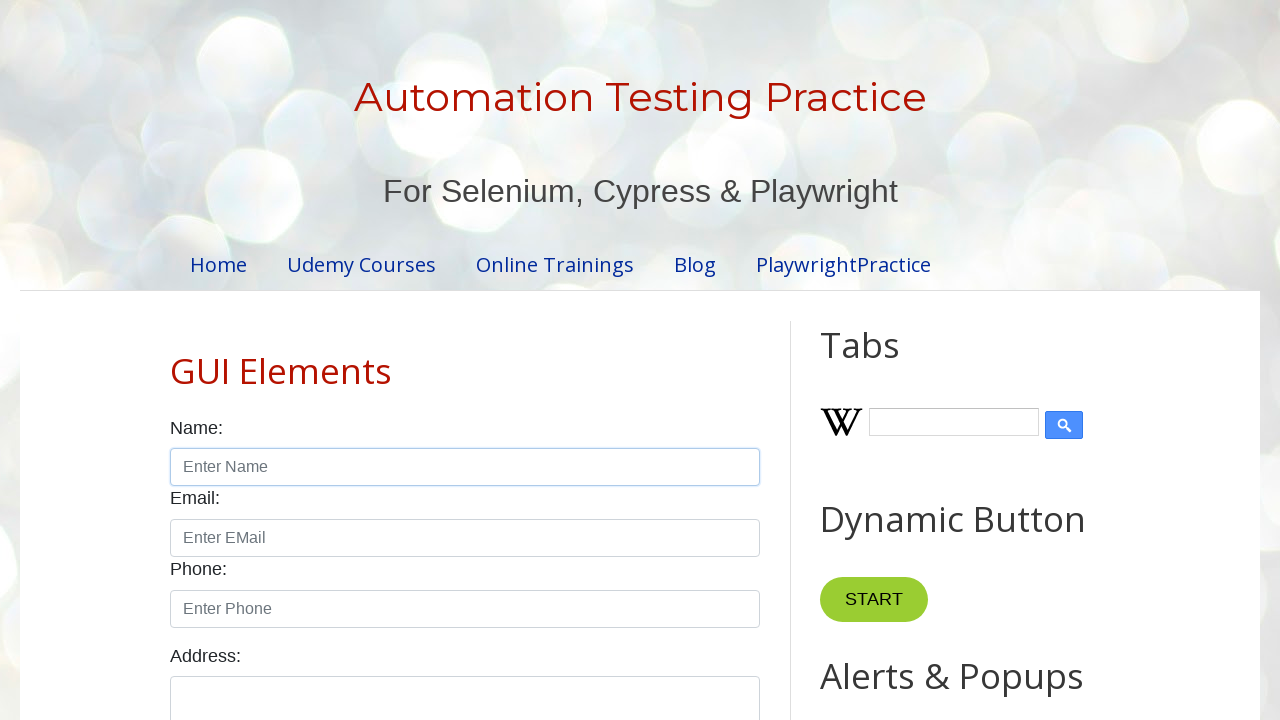

Waited for Wikipedia search input to become visible
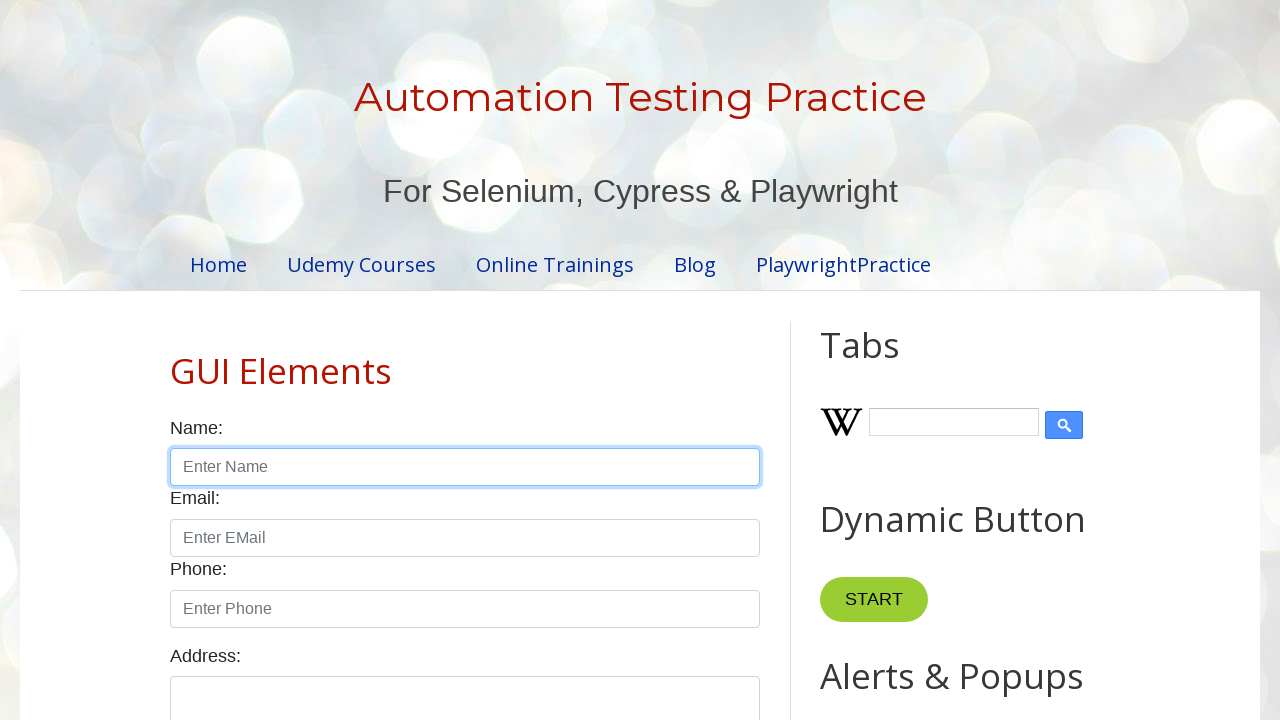

Filled Wikipedia search input with 'Explicit Wait' on #Wikipedia1_wikipedia-search-input
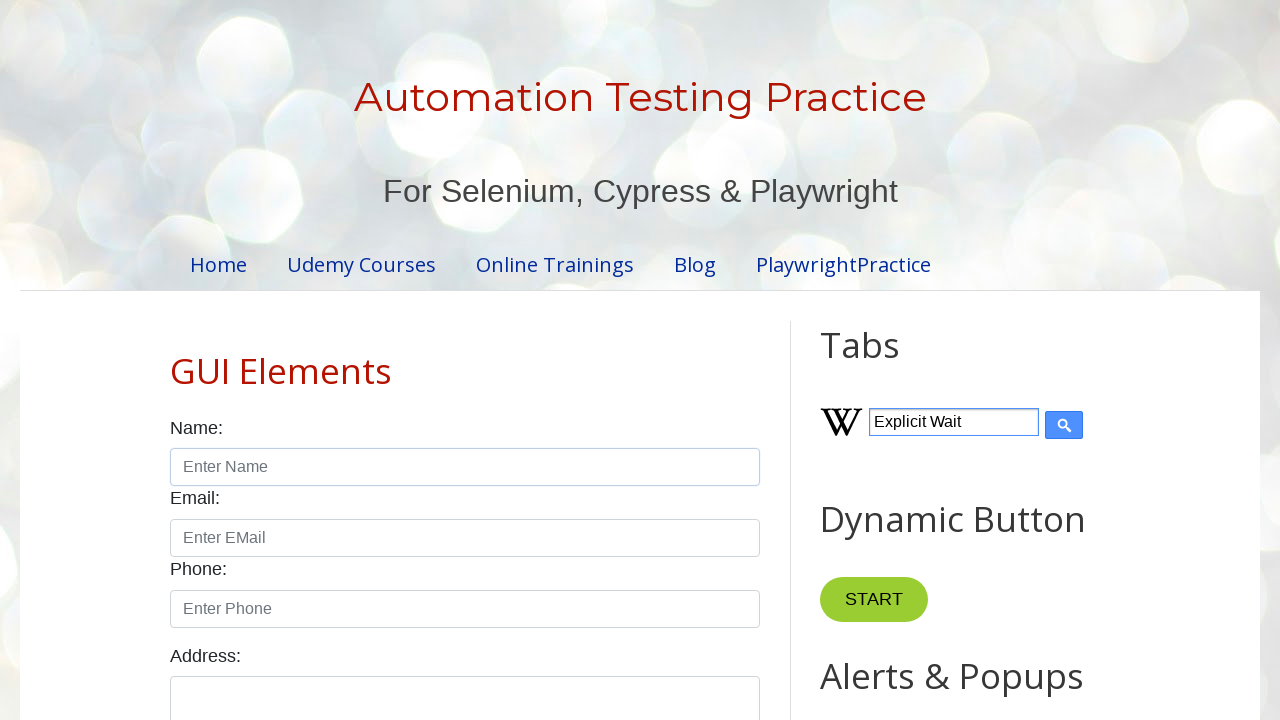

Waited for start button to become visible
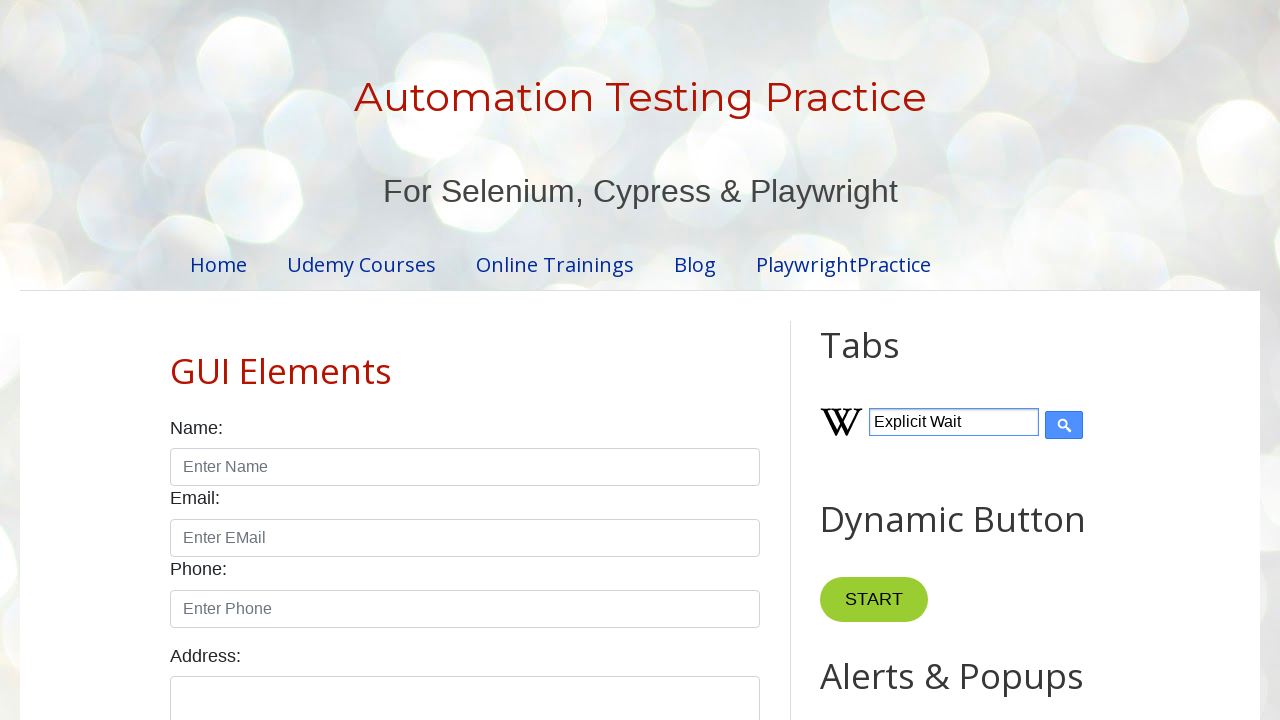

Clicked start button at (874, 600) on button[name='start']
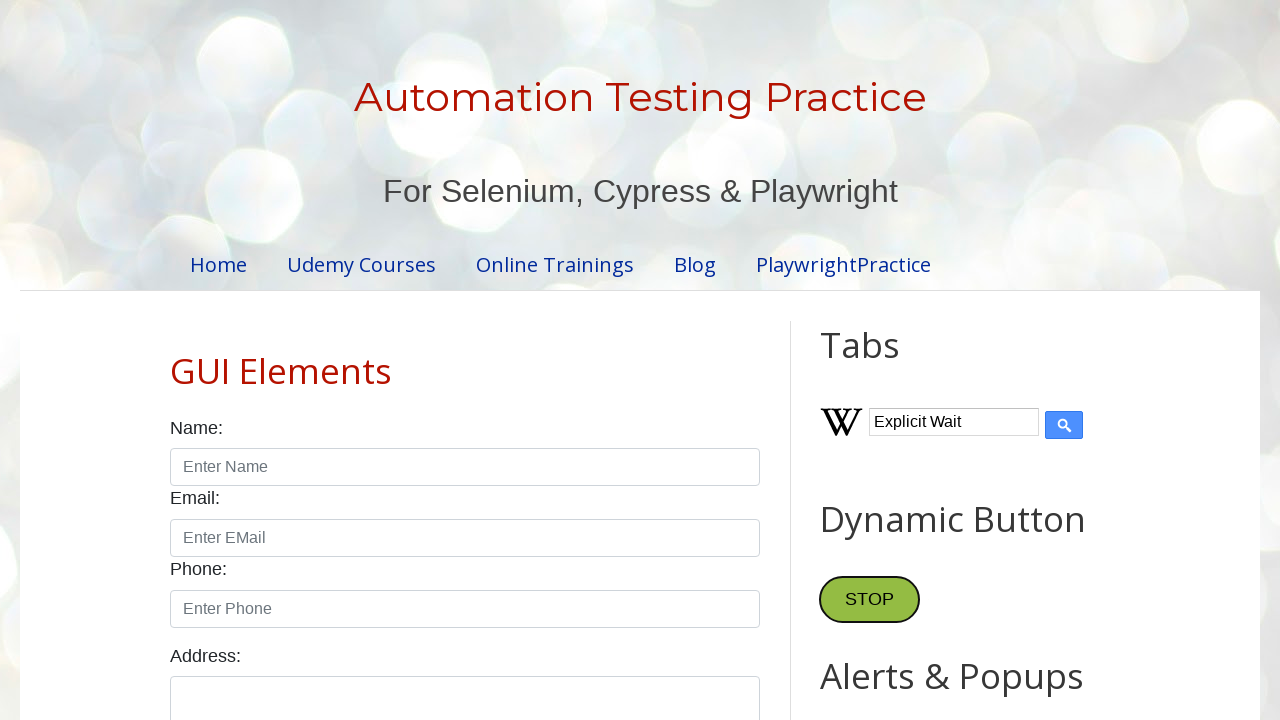

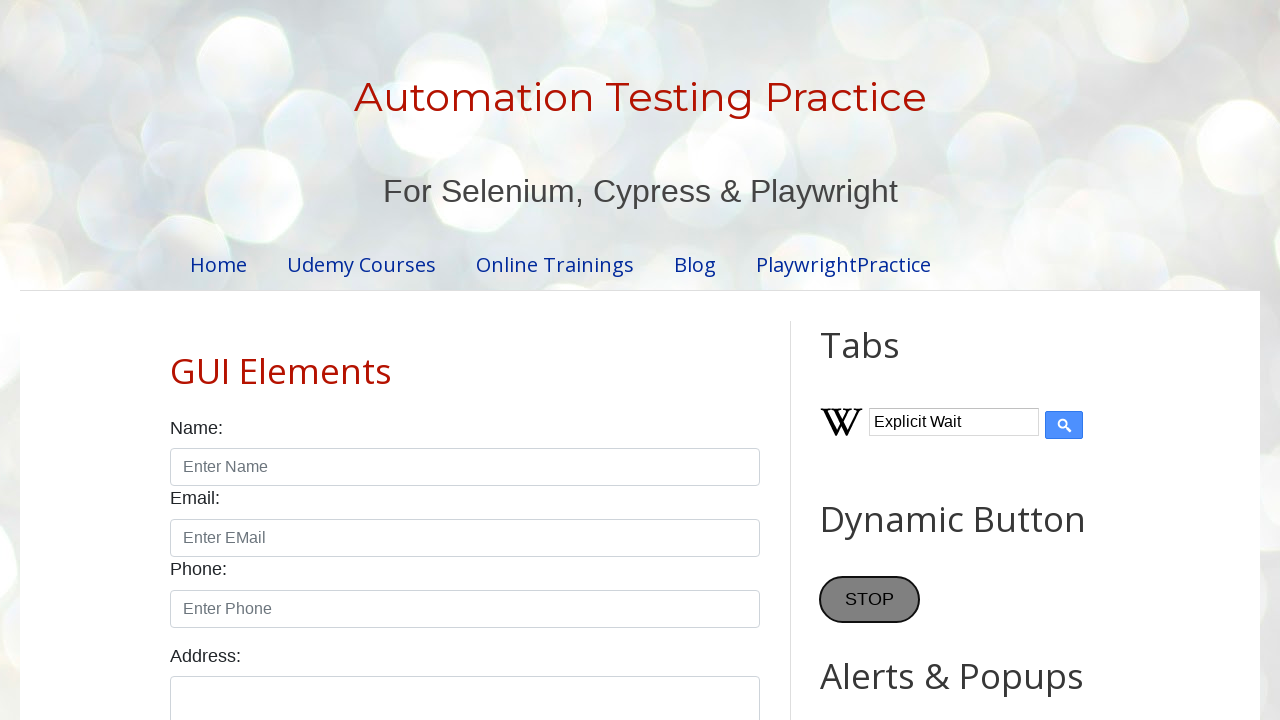